Tests filtering to display only active (uncompleted) todo items

Starting URL: https://demo.playwright.dev/todomvc

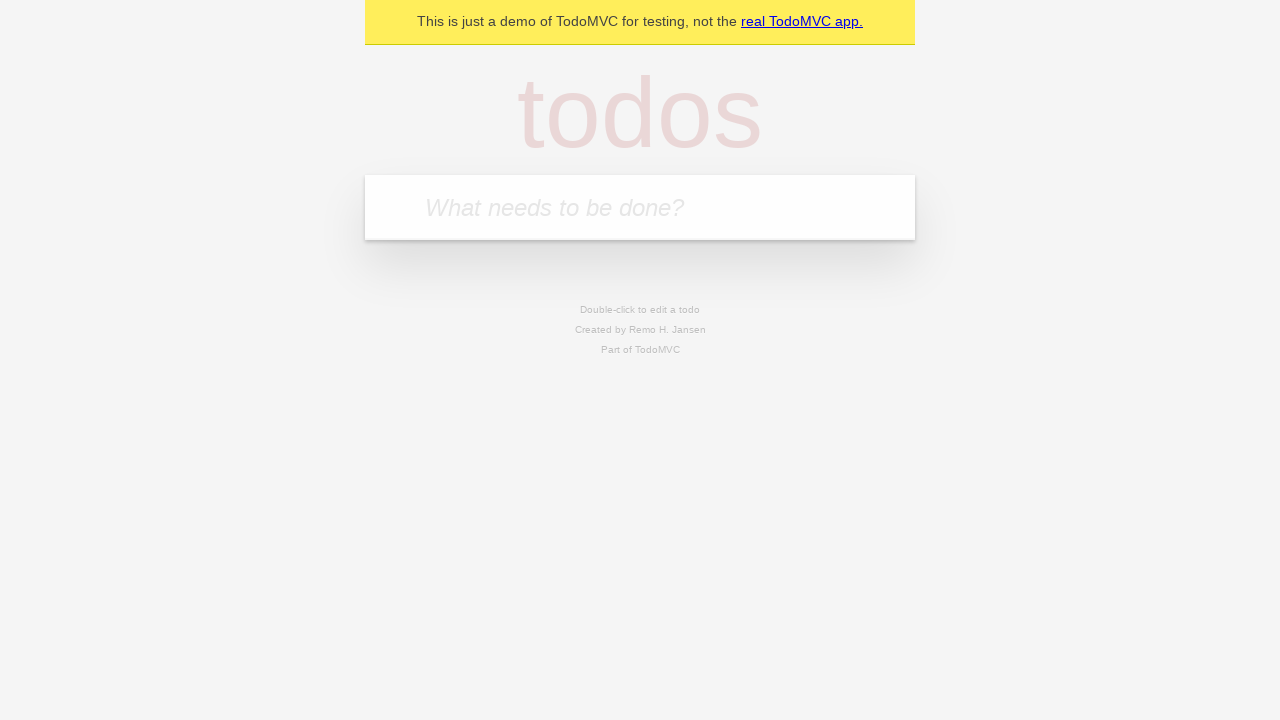

Filled todo input with 'buy some cheese' on internal:attr=[placeholder="What needs to be done?"i]
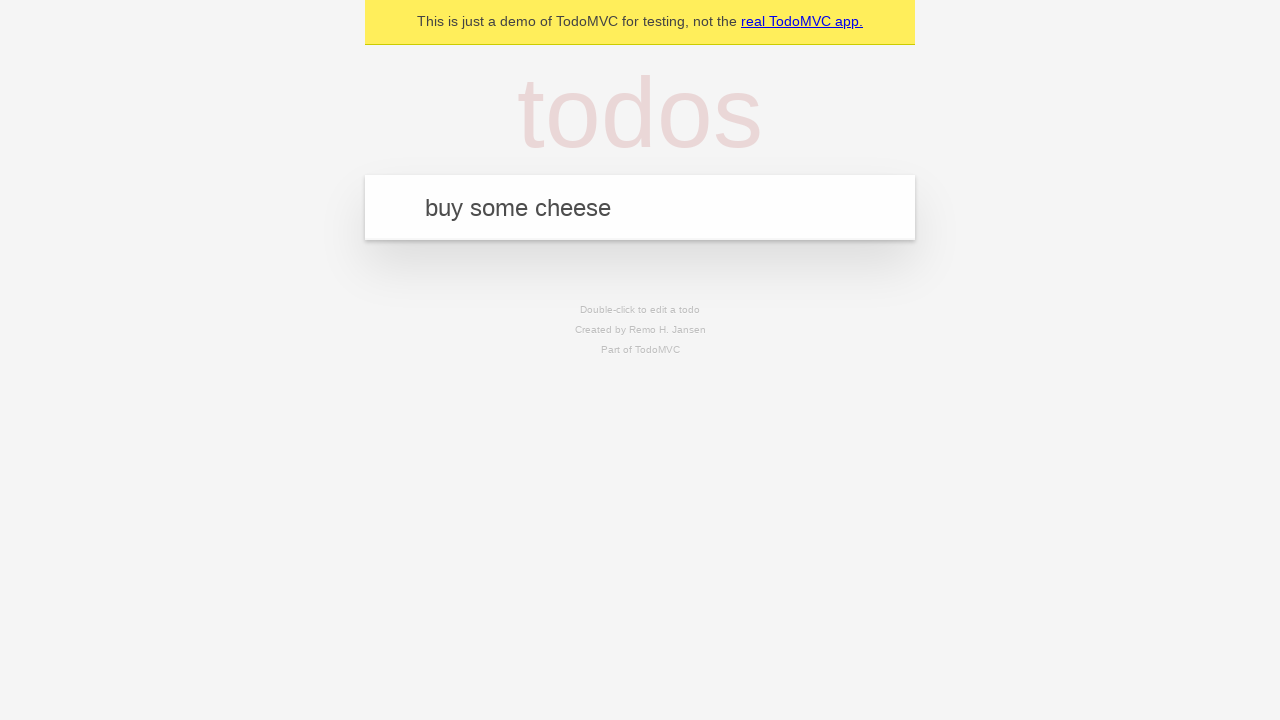

Pressed Enter to create first todo item on internal:attr=[placeholder="What needs to be done?"i]
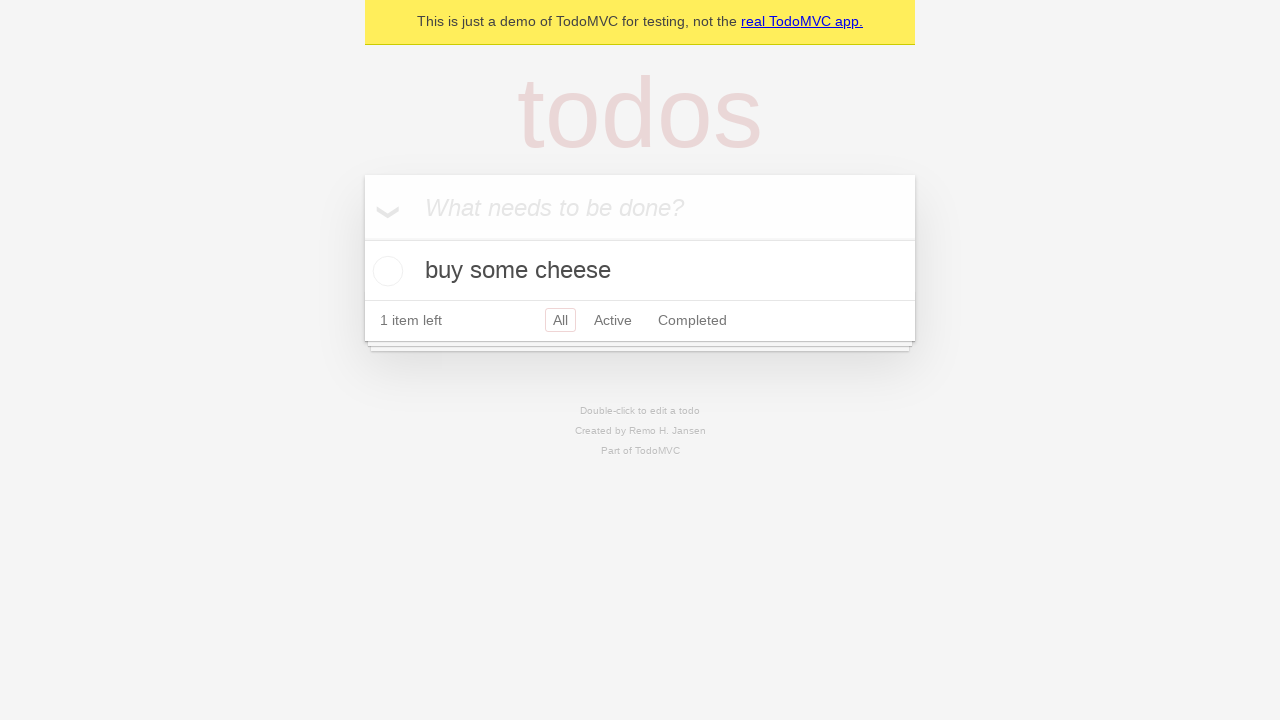

Filled todo input with 'feed the cat' on internal:attr=[placeholder="What needs to be done?"i]
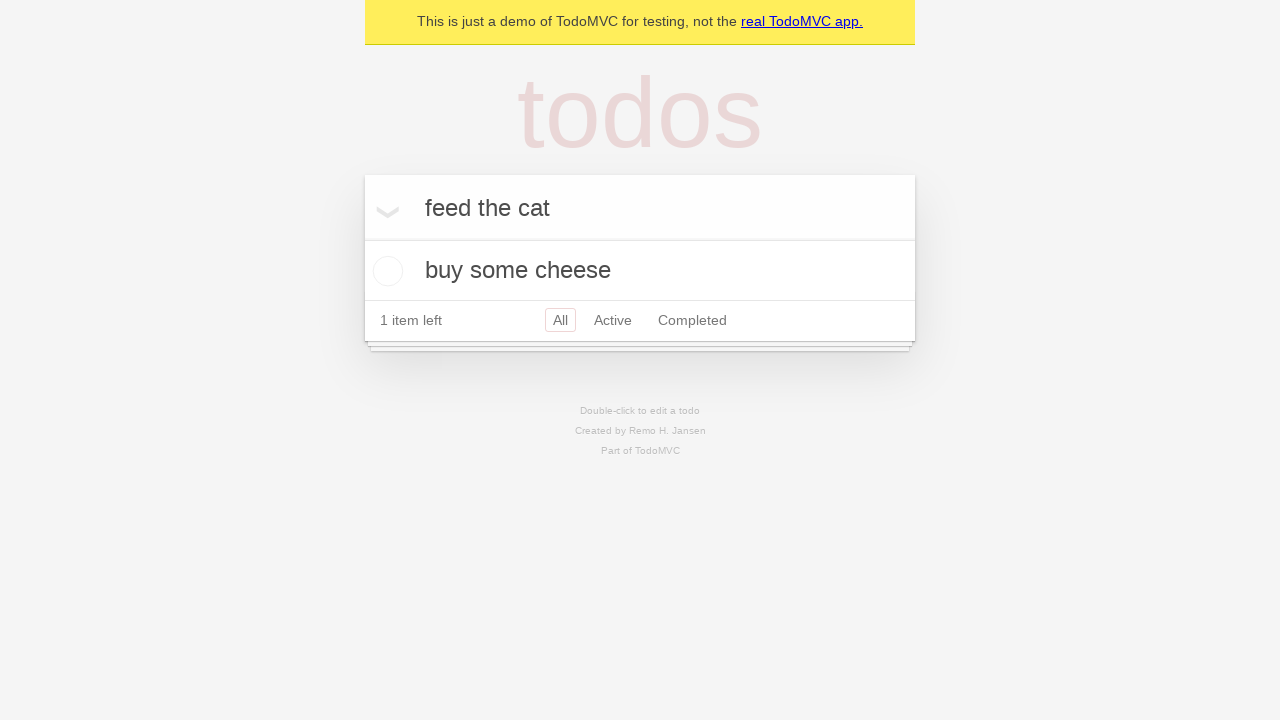

Pressed Enter to create second todo item on internal:attr=[placeholder="What needs to be done?"i]
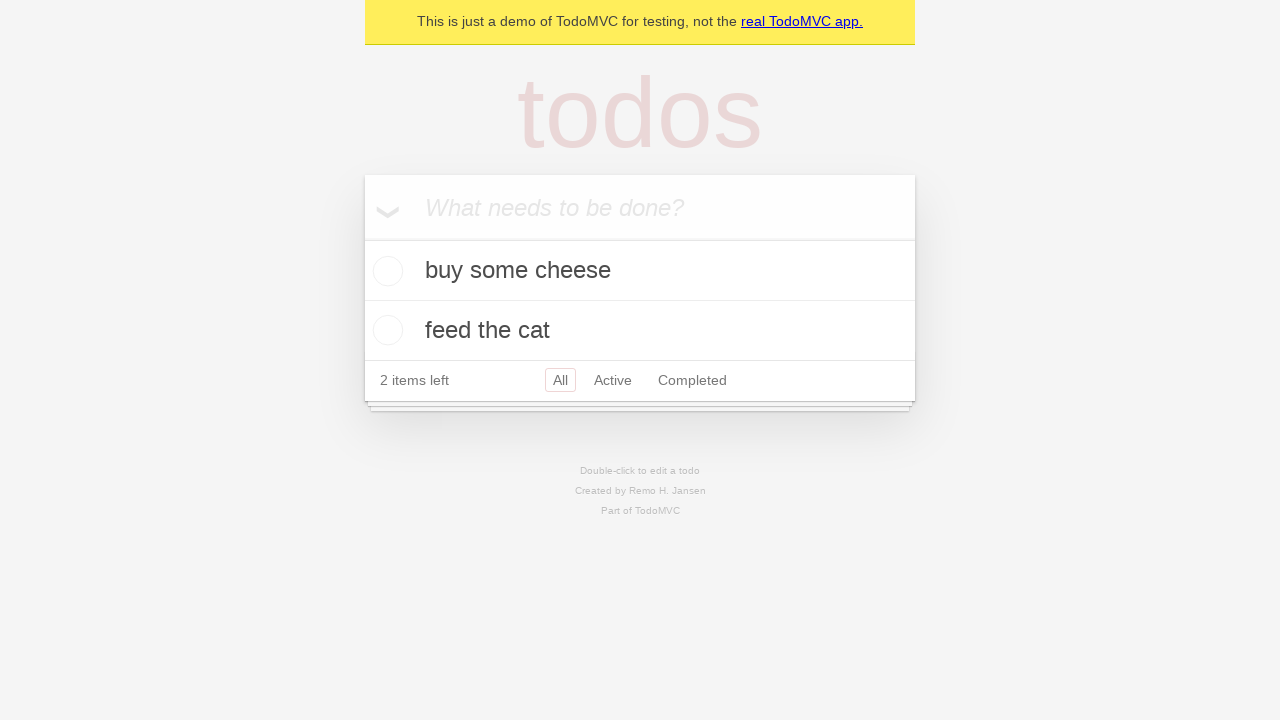

Filled todo input with 'book a doctors appointment' on internal:attr=[placeholder="What needs to be done?"i]
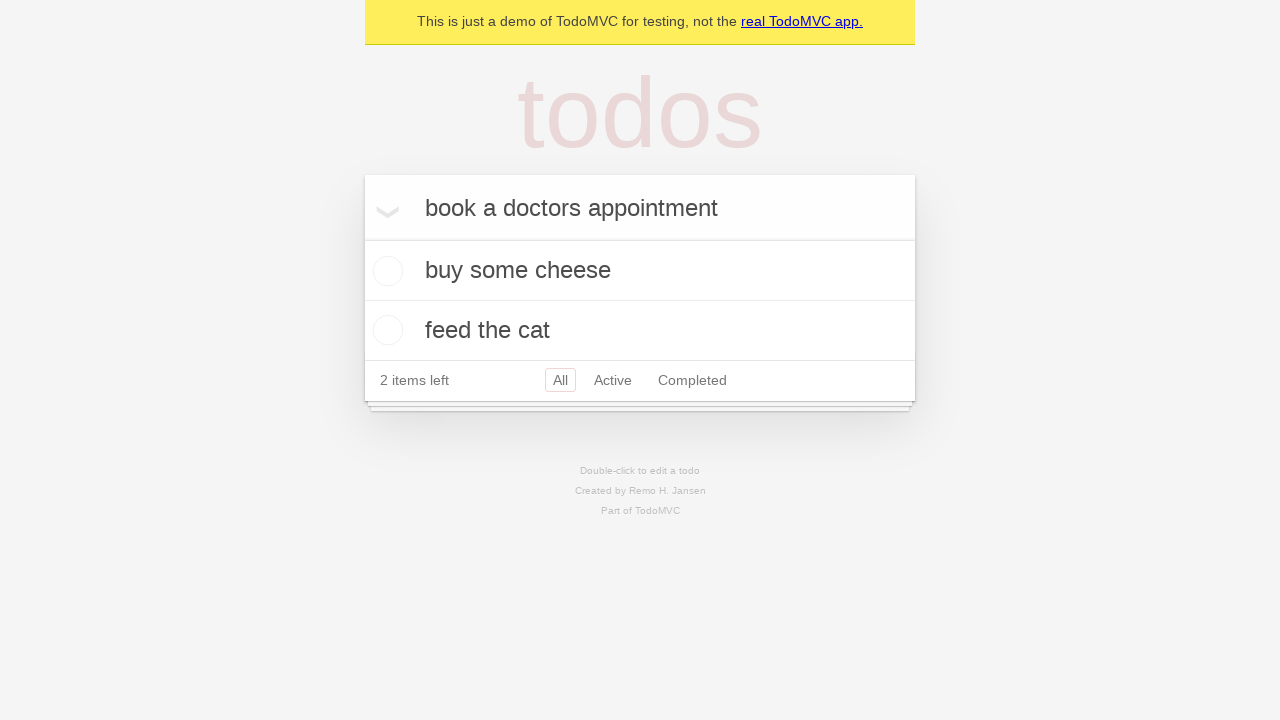

Pressed Enter to create third todo item on internal:attr=[placeholder="What needs to be done?"i]
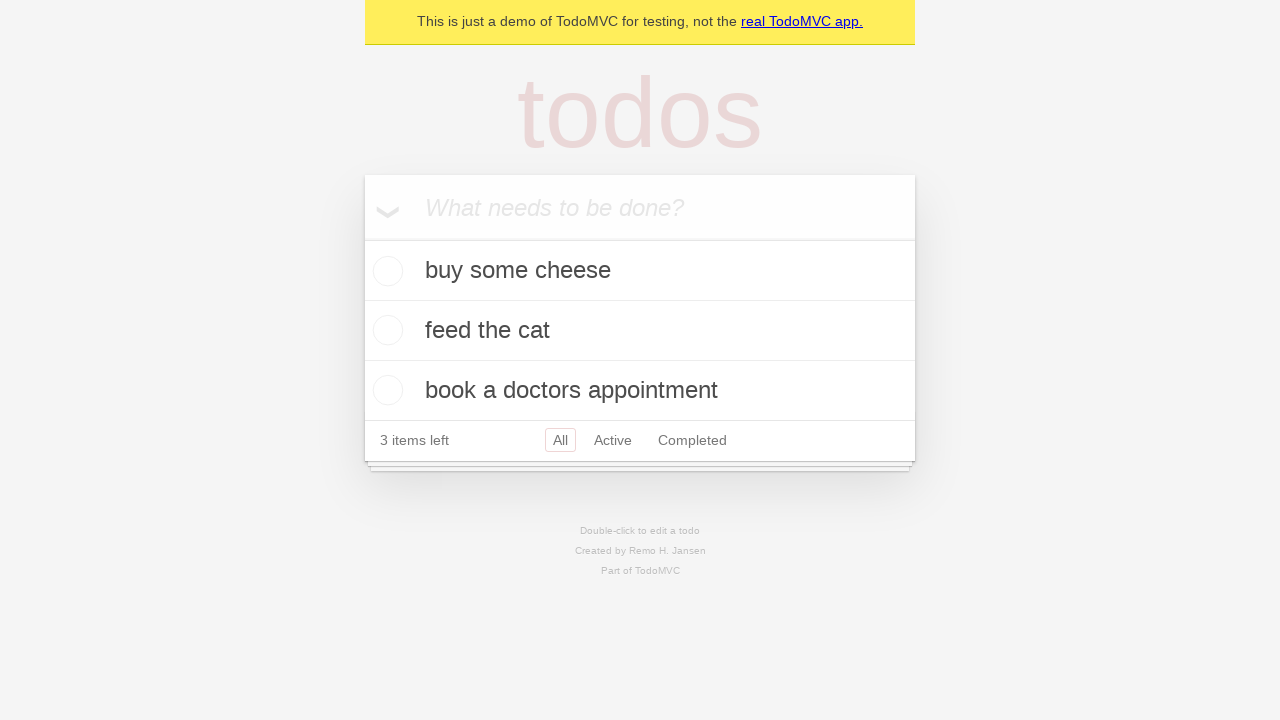

Checked the second todo item to mark it as complete at (385, 330) on internal:testid=[data-testid="todo-item"s] >> nth=1 >> internal:role=checkbox
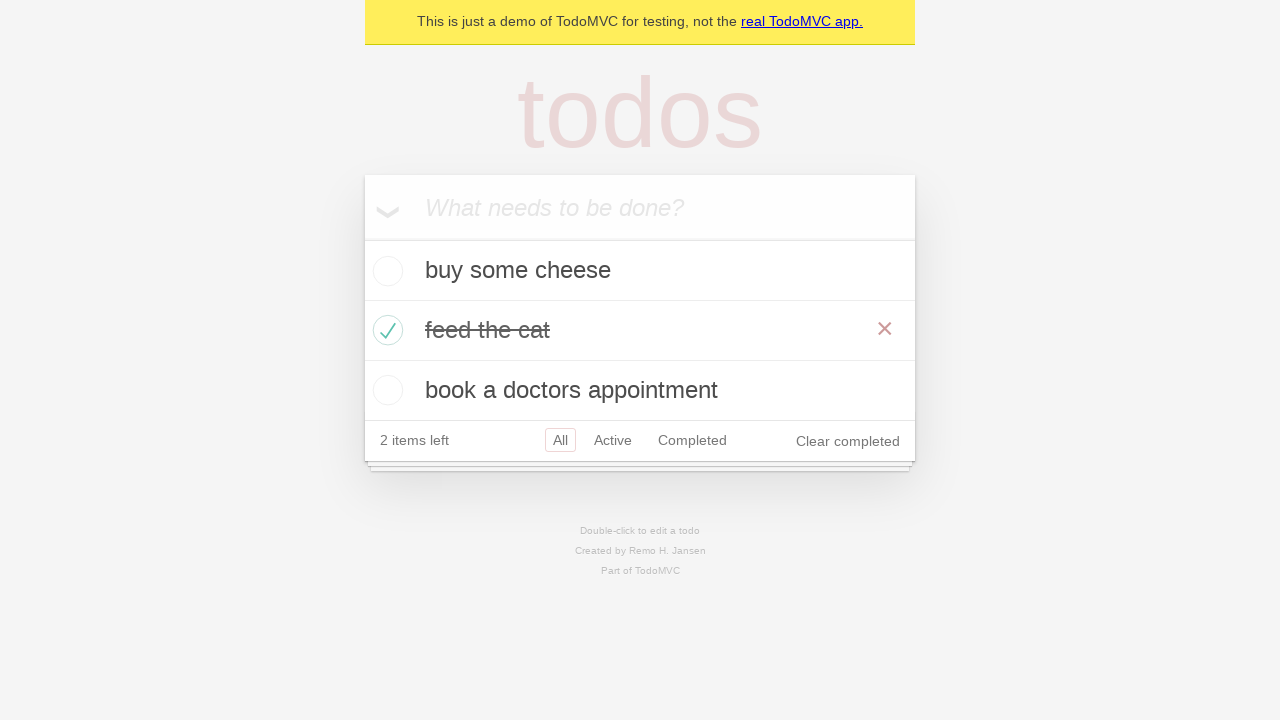

Clicked Active filter to display only uncompleted todo items at (613, 440) on internal:role=link[name="Active"i]
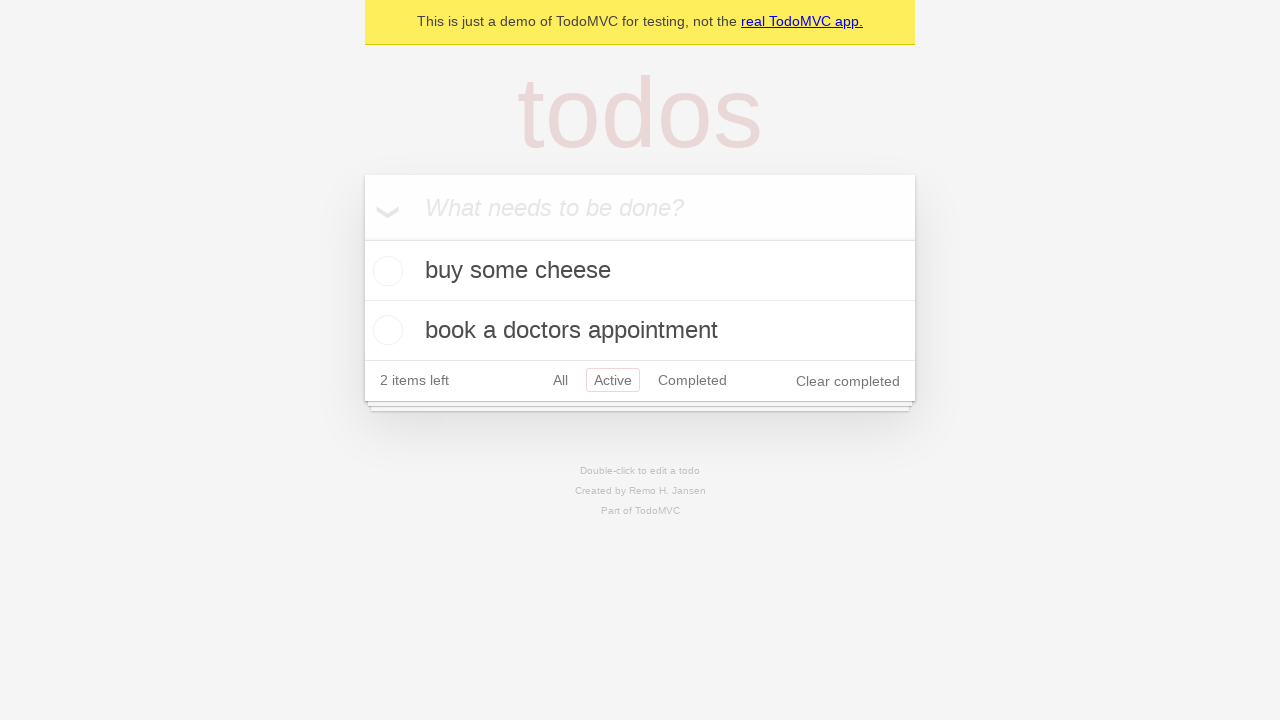

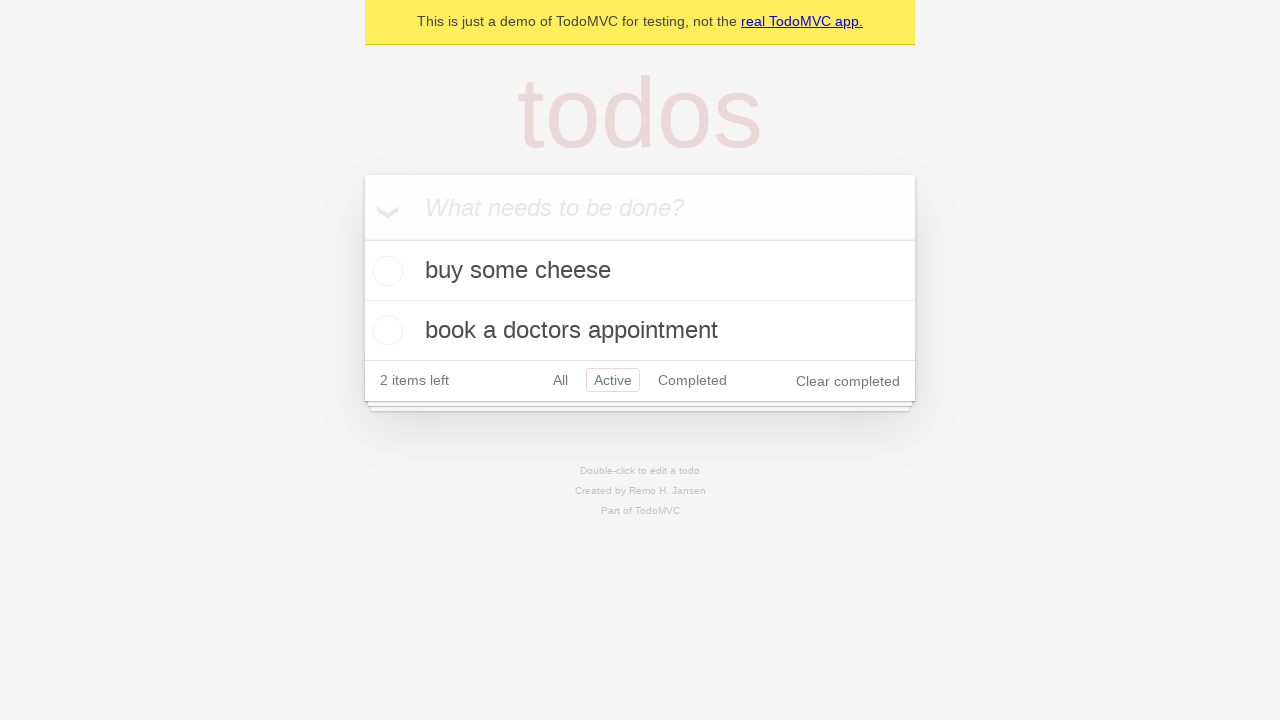